Tests JavaScript prompt dialog by clicking the JS Prompt button, dismissing it (Cancel), and verifying the null result

Starting URL: https://the-internet.herokuapp.com/javascript_alerts

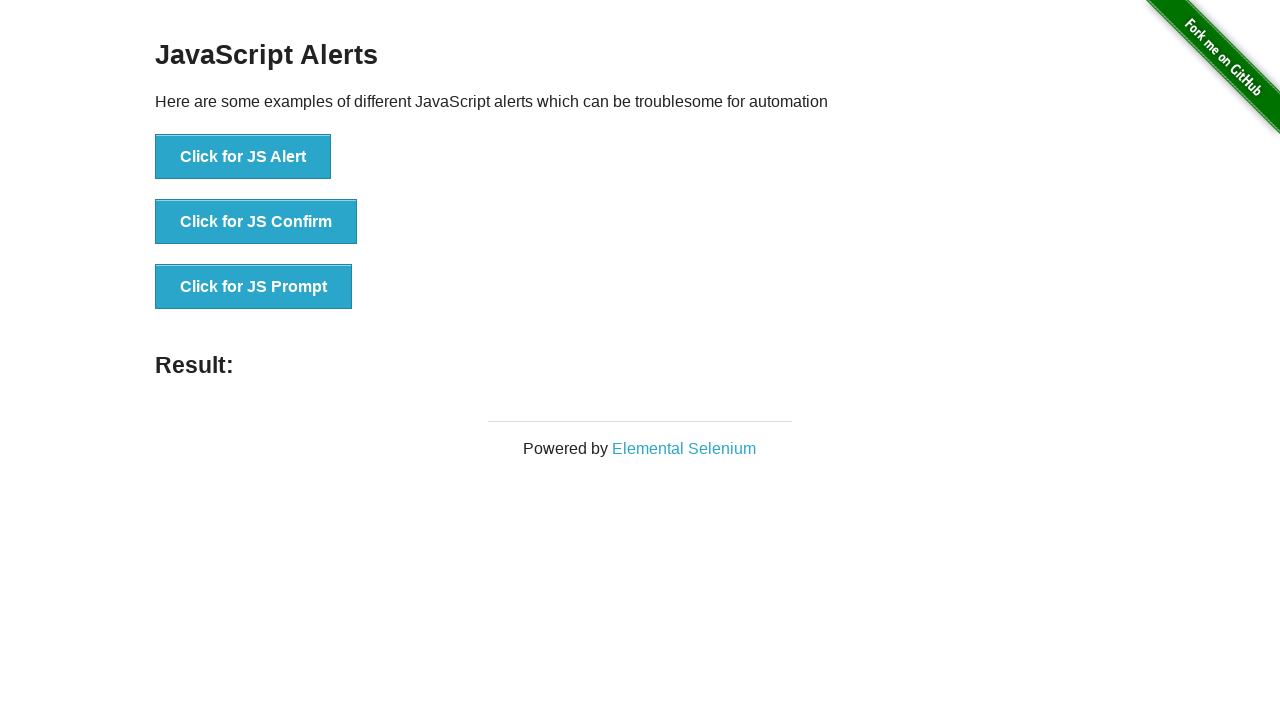

Set up dialog handler to dismiss prompts
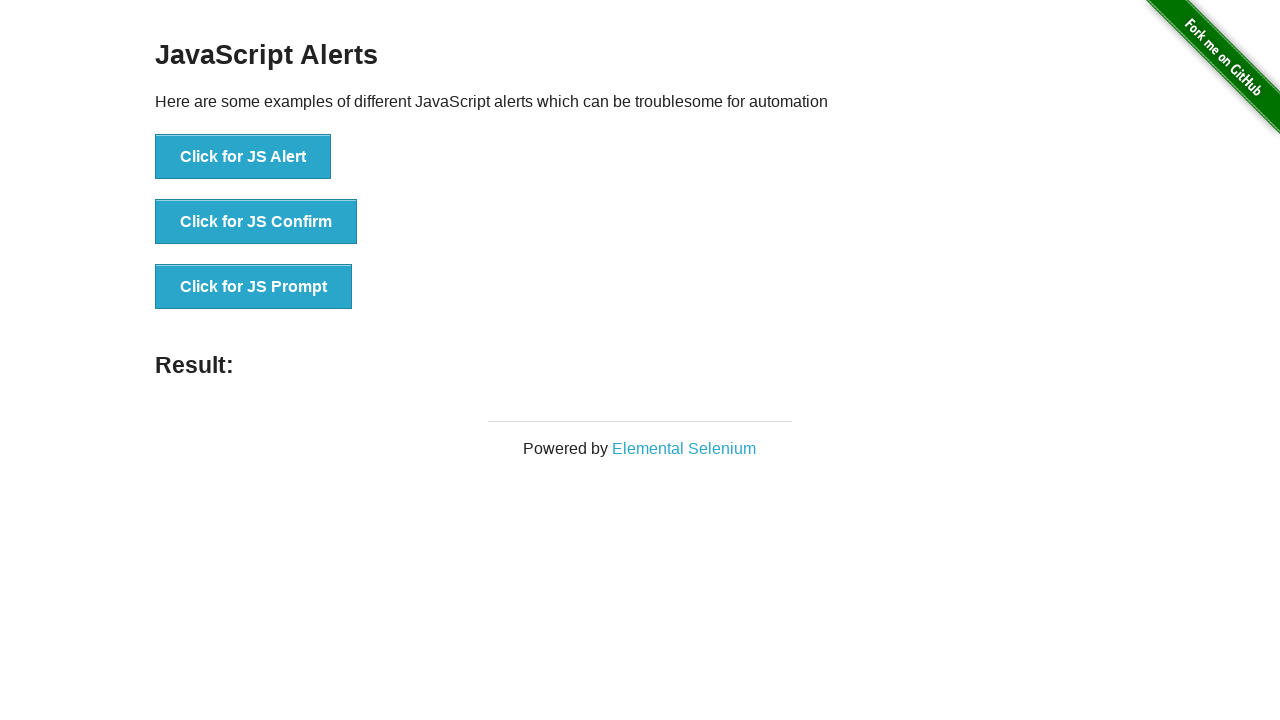

Clicked the JS Prompt button at (254, 287) on xpath=//button[@onclick='jsPrompt()']
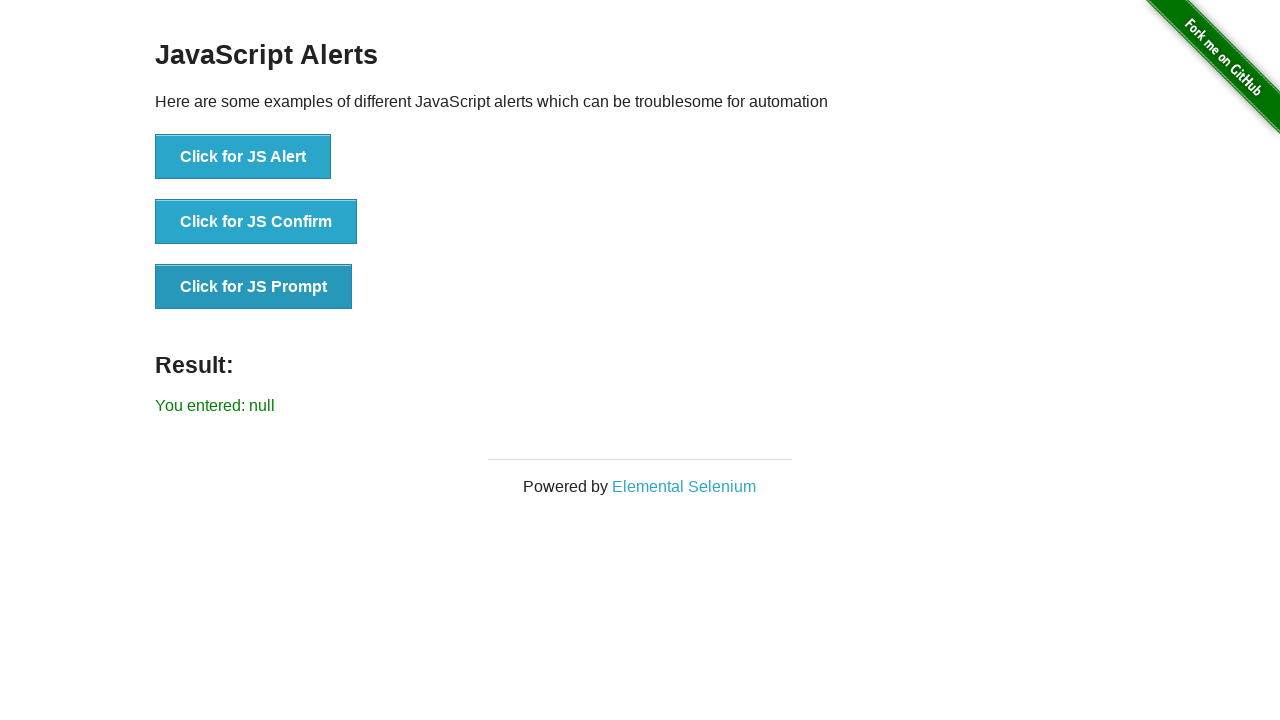

Result message appeared after dismissing the prompt dialog
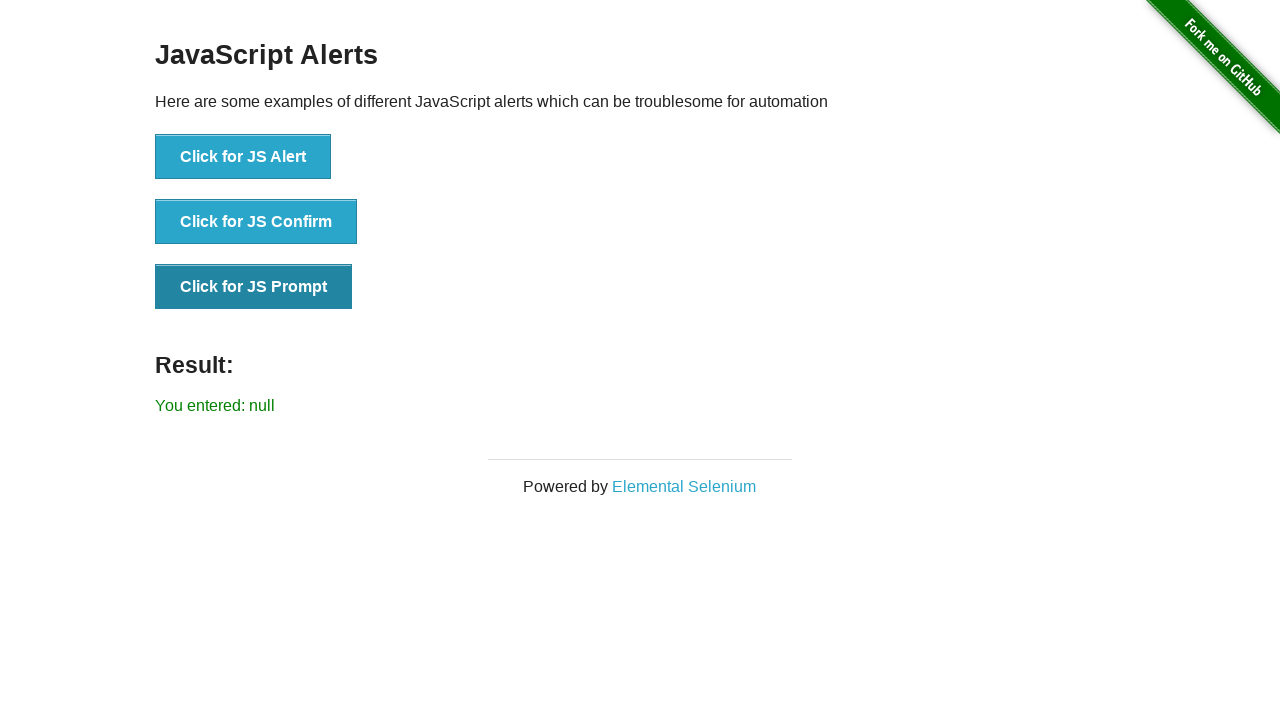

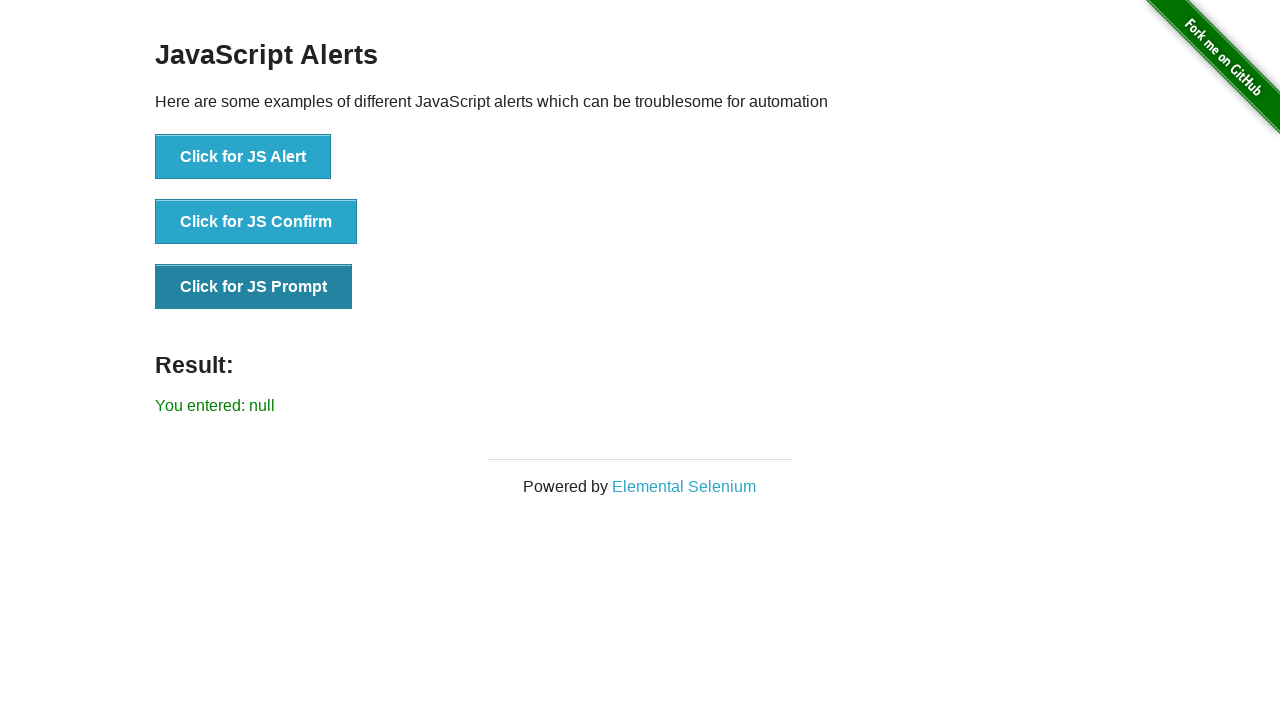